Navigates to the admin page and cycles through different access mode settings, submitting each configuration change

Starting URL: https://parabank.parasoft.com/parabank/index.htm

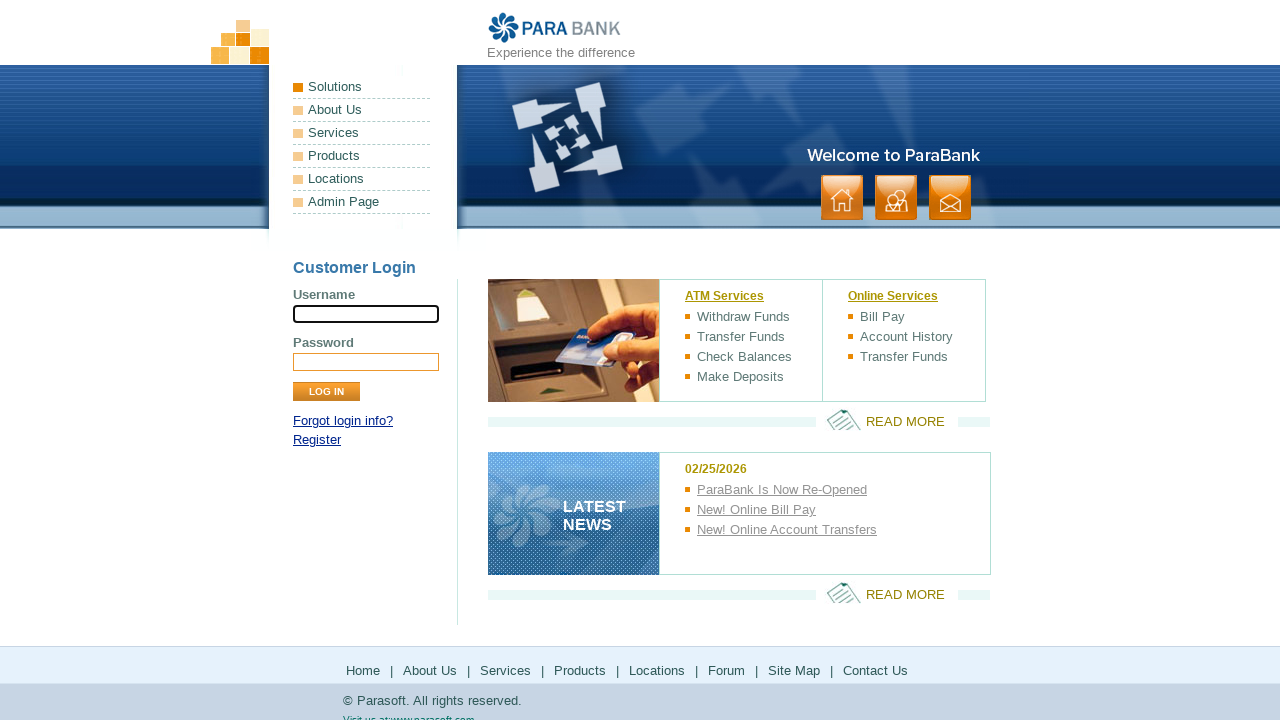

Clicked Admin Page link at (362, 202) on text=Admin Page
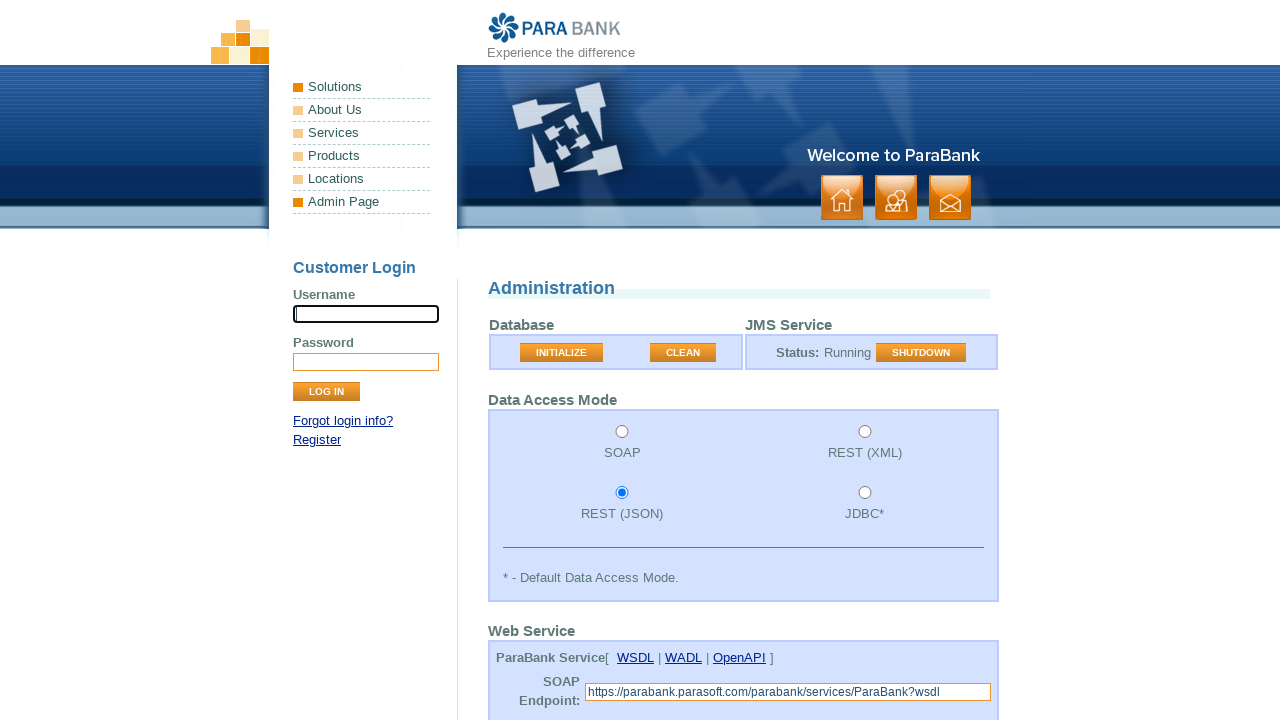

Selected access mode 3 at (622, 493) on #accessMode3
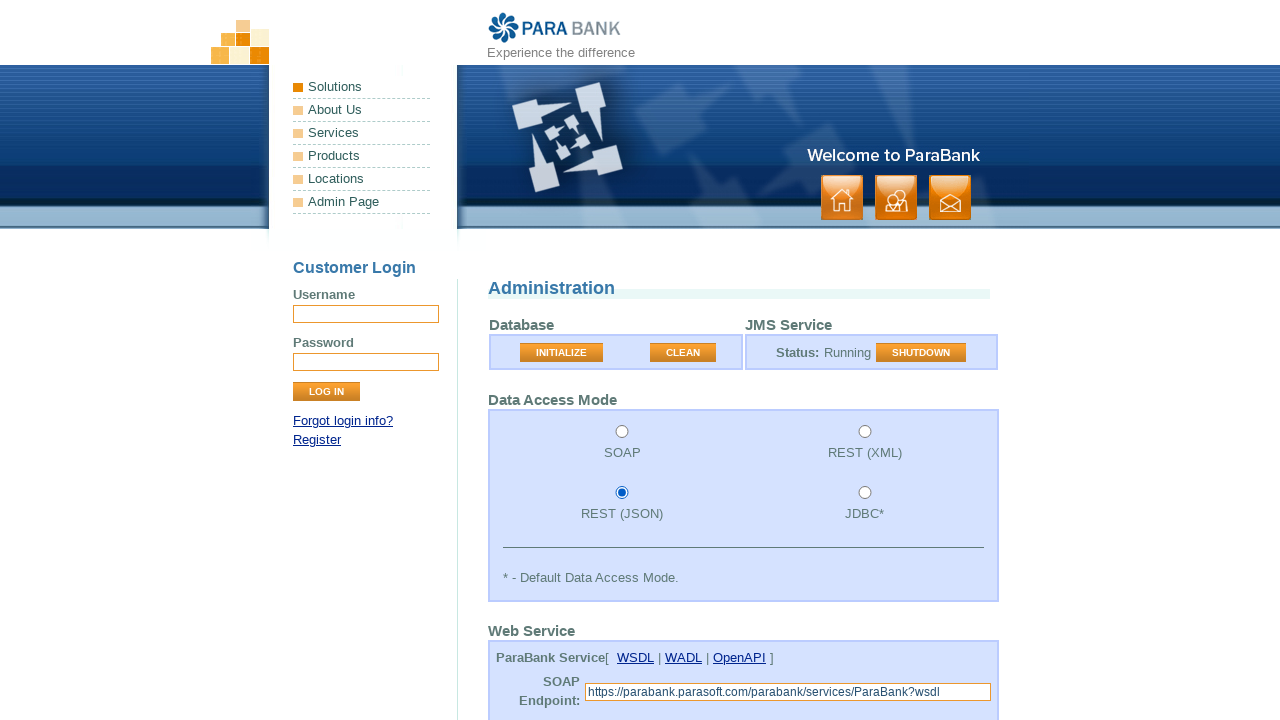

Submitted access mode 3 configuration at (683, 353) on td:nth-child(2) > .button
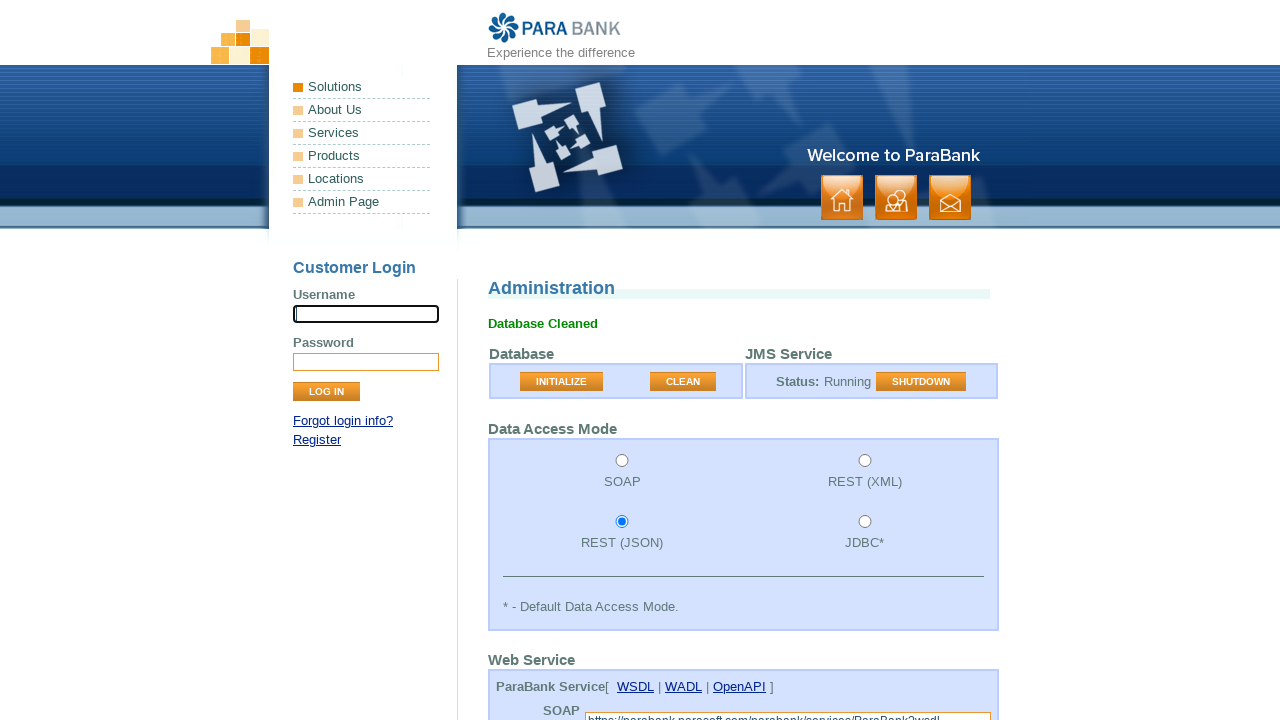

Selected access mode 4 at (865, 522) on #accessMode4
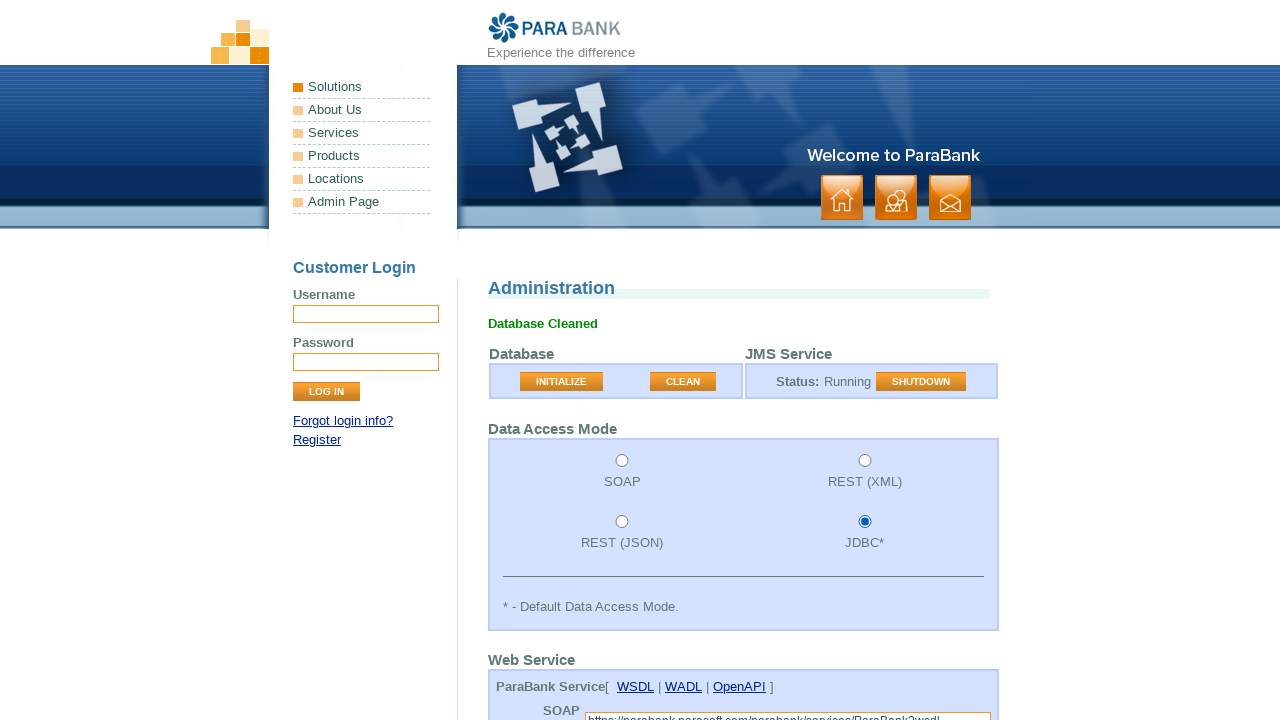

Submitted access mode 4 configuration at (683, 382) on td:nth-child(2) > .button
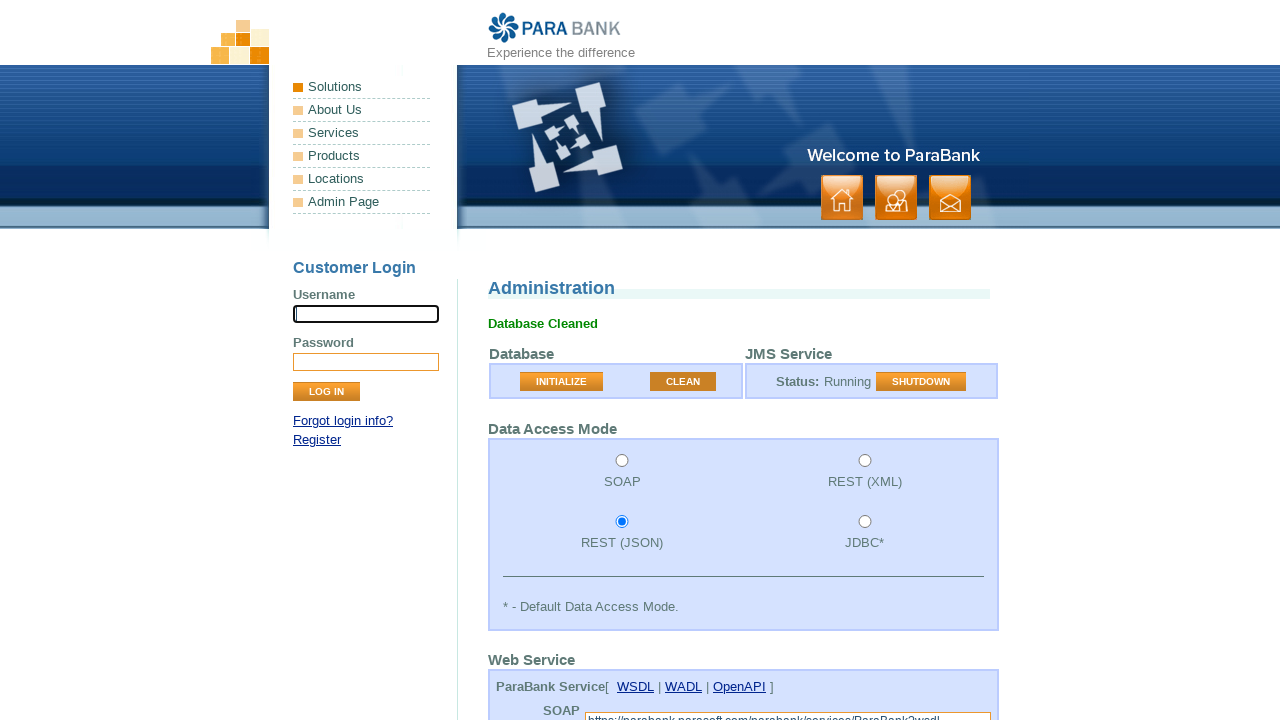

Selected access mode 2 at (865, 461) on #accessMode2
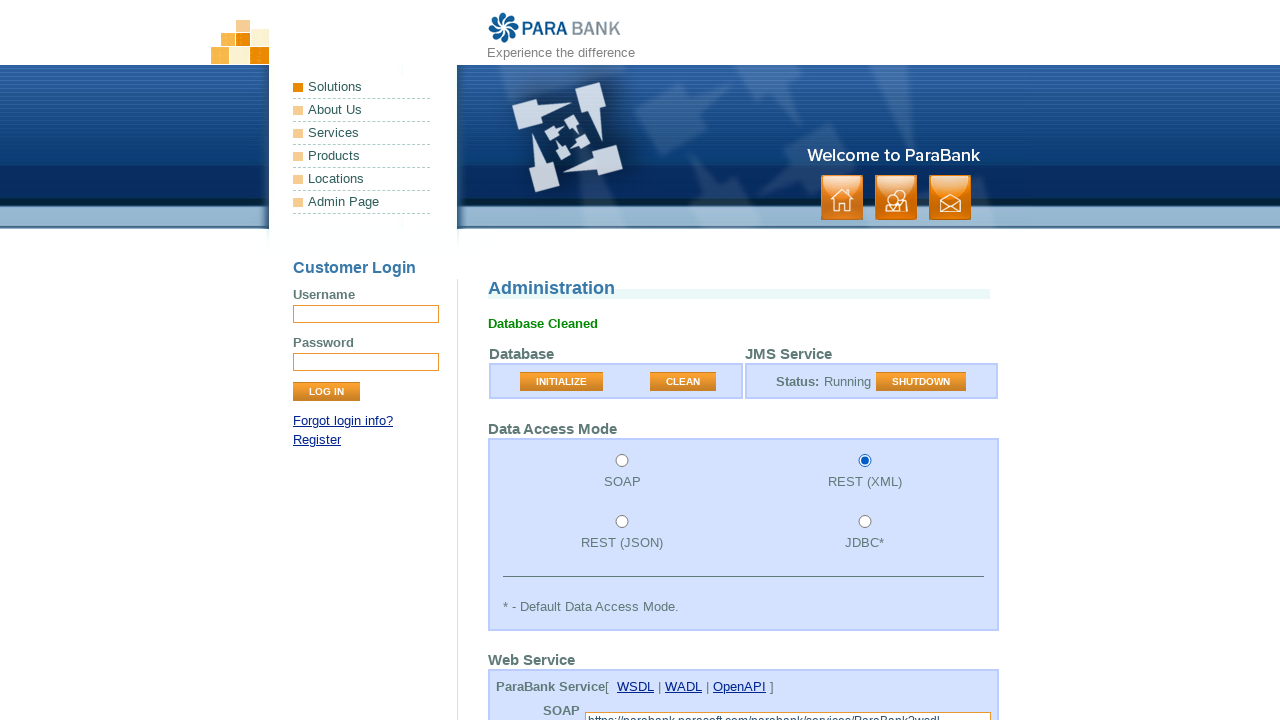

Submitted access mode 2 configuration at (683, 382) on td:nth-child(2) > .button
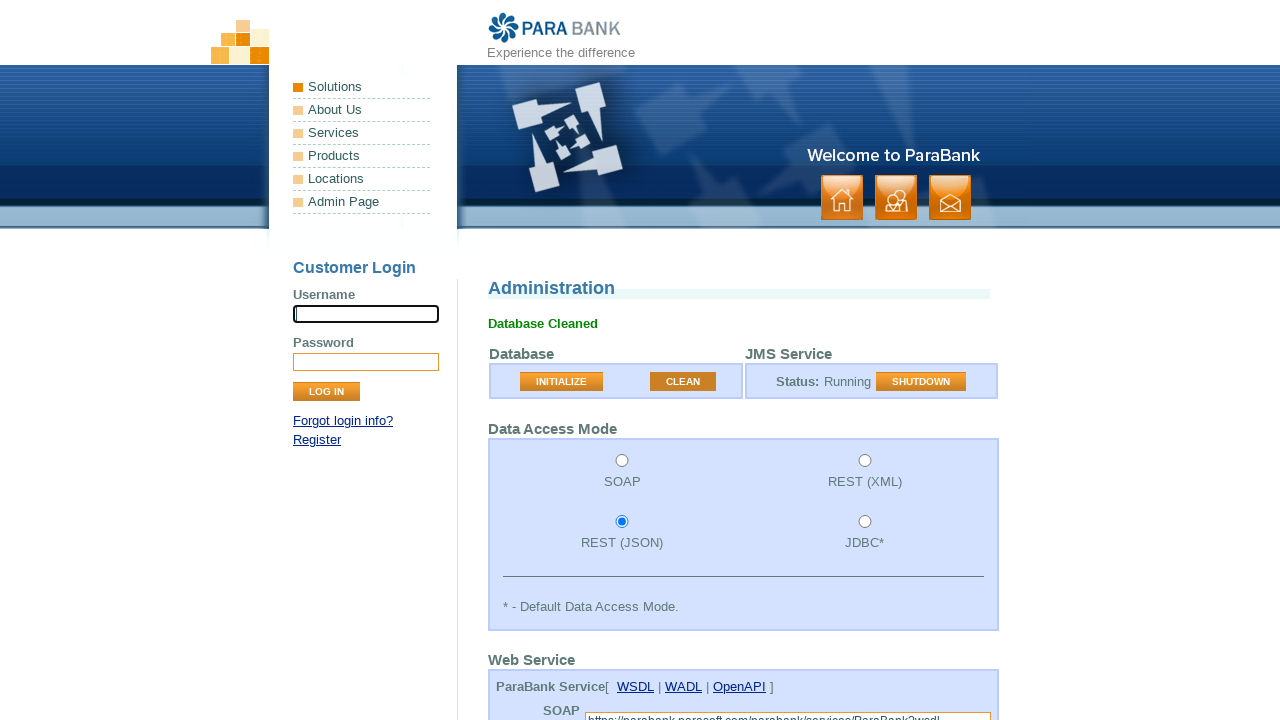

Selected access mode 1 at (622, 461) on #accessMode1
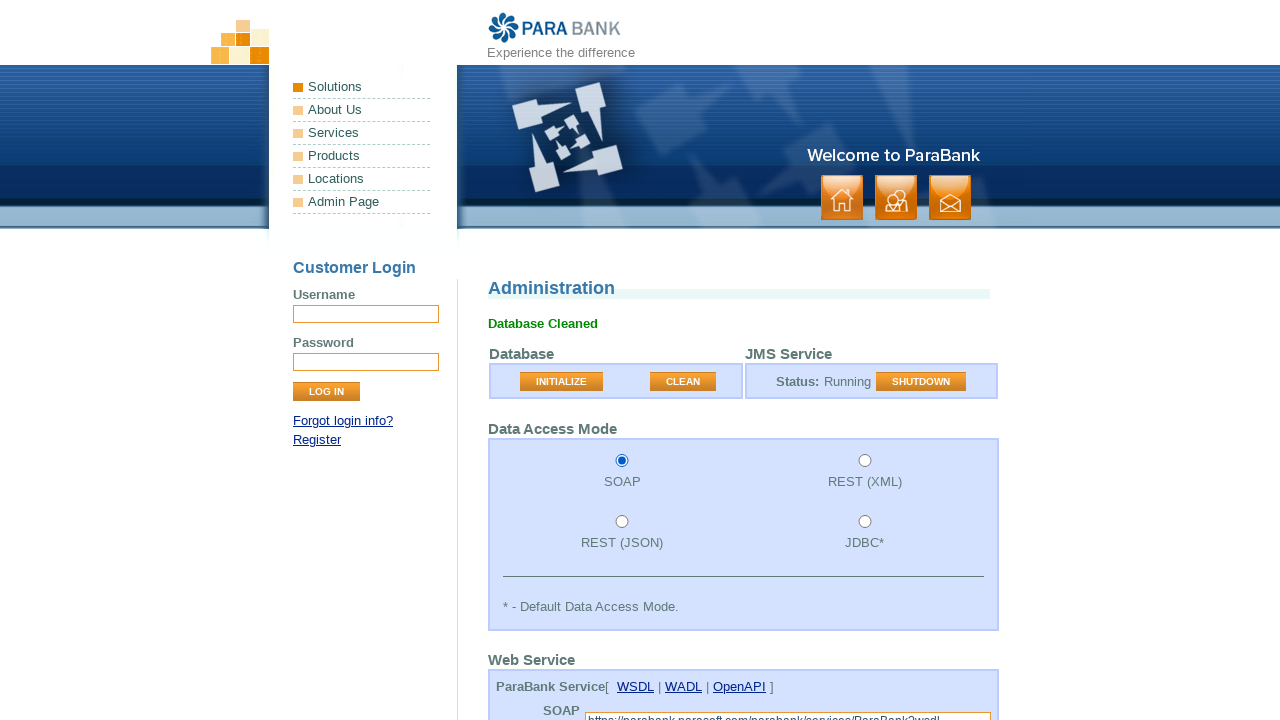

Submitted access mode 1 configuration at (683, 382) on td:nth-child(2) > .button
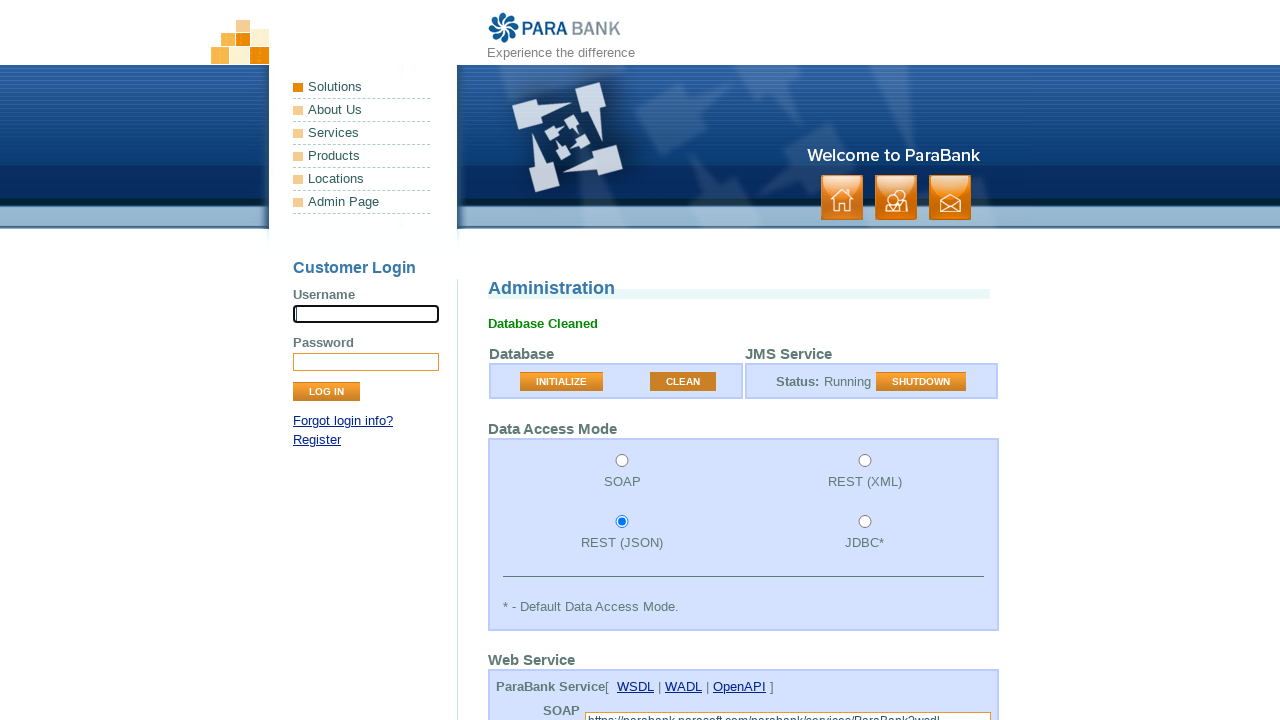

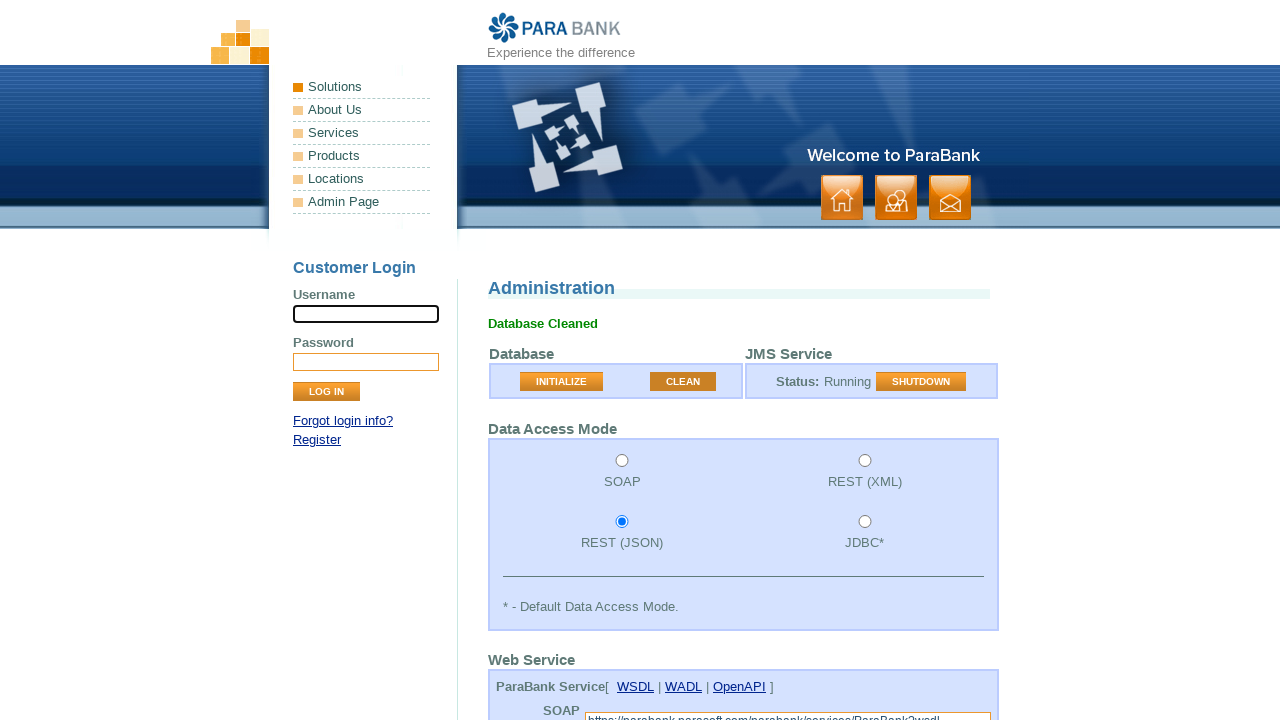